Tests right-click context menu functionality by right-clicking on an element, selecting Delete from the context menu, and accepting the alert

Starting URL: https://swisnl.github.io/jQuery-contextMenu/demo.html

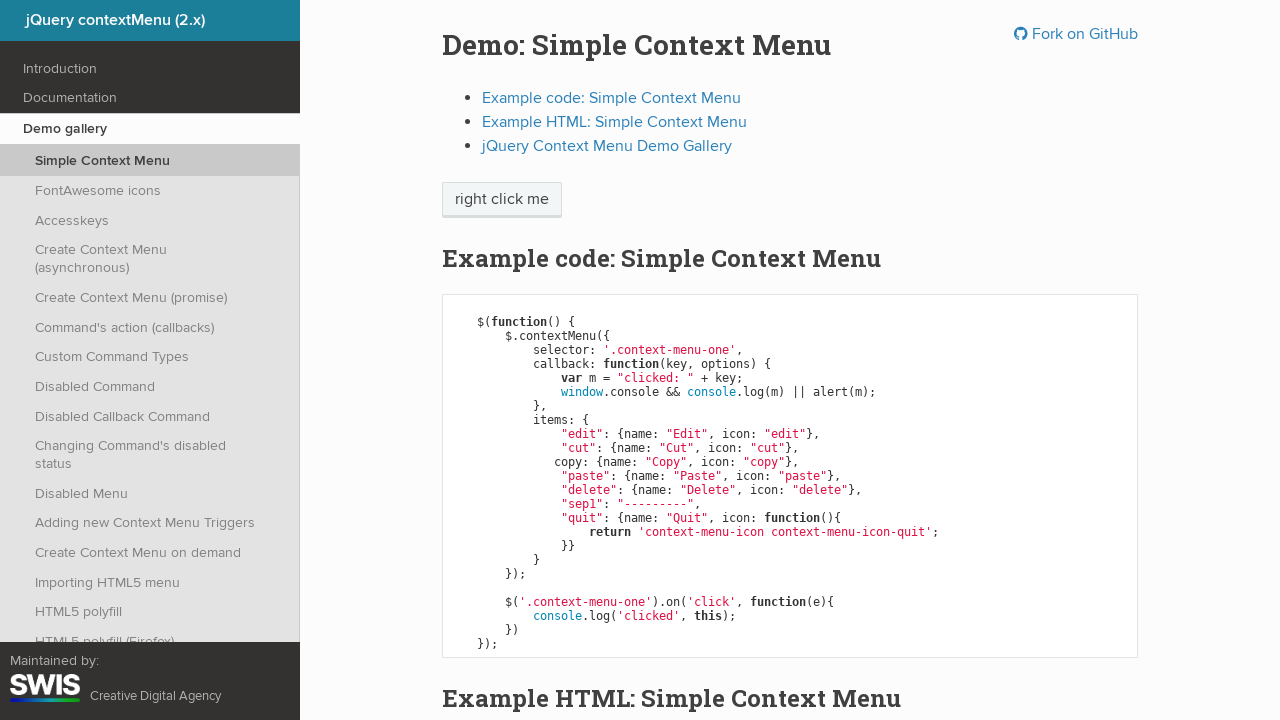

Located the element to right-click
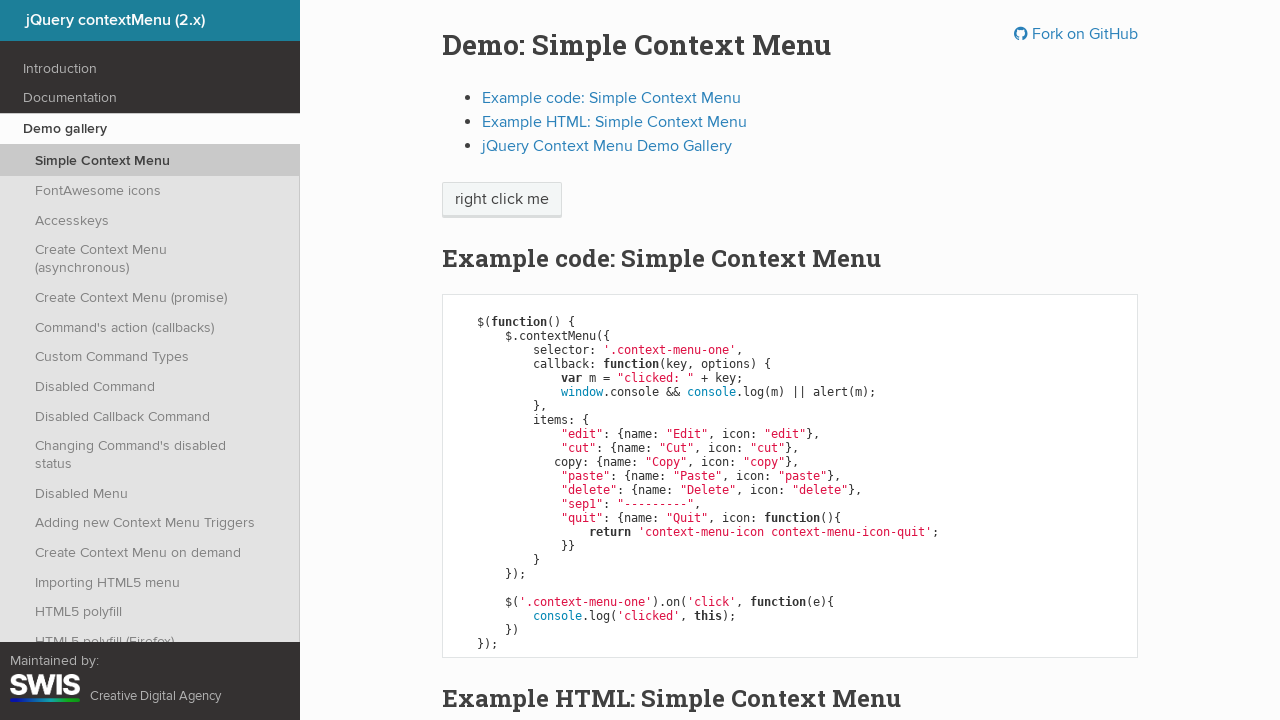

Right-clicked on the element to open context menu at (502, 200) on xpath=//span[@class='context-menu-one btn btn-neutral']
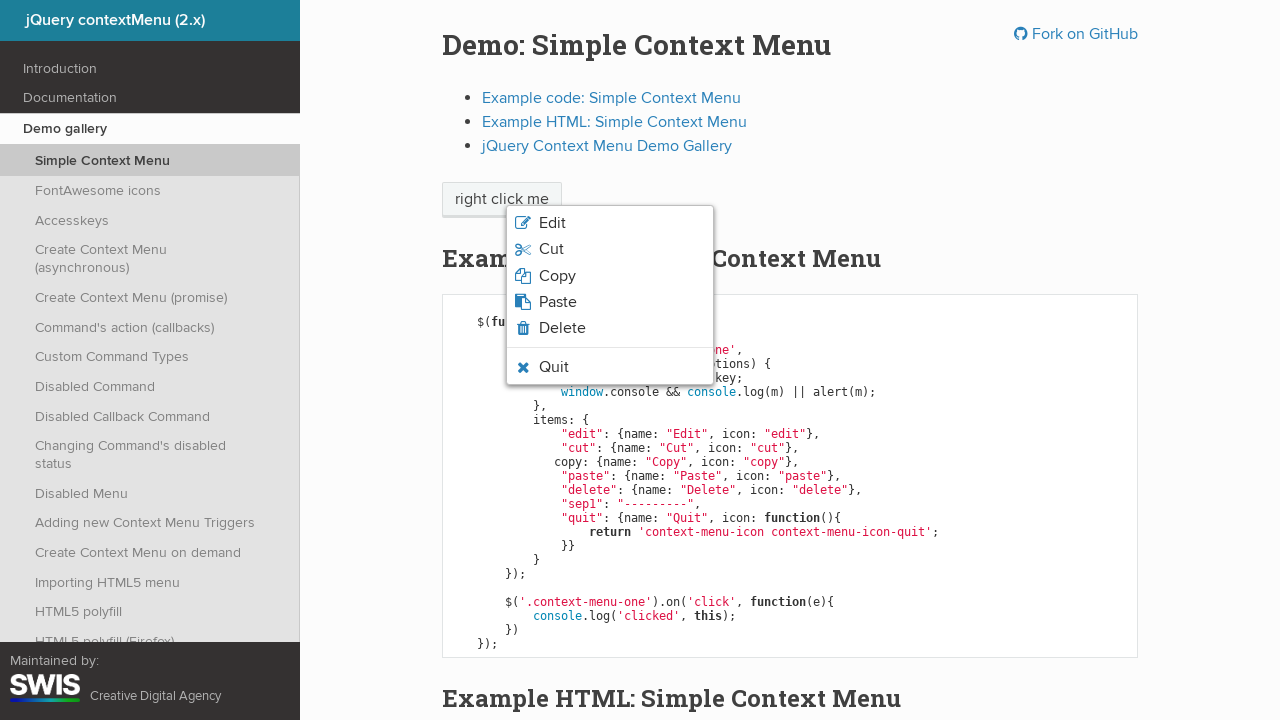

Clicked Delete option in the context menu at (562, 328) on xpath=(//span[normalize-space()='Delete'])[1]
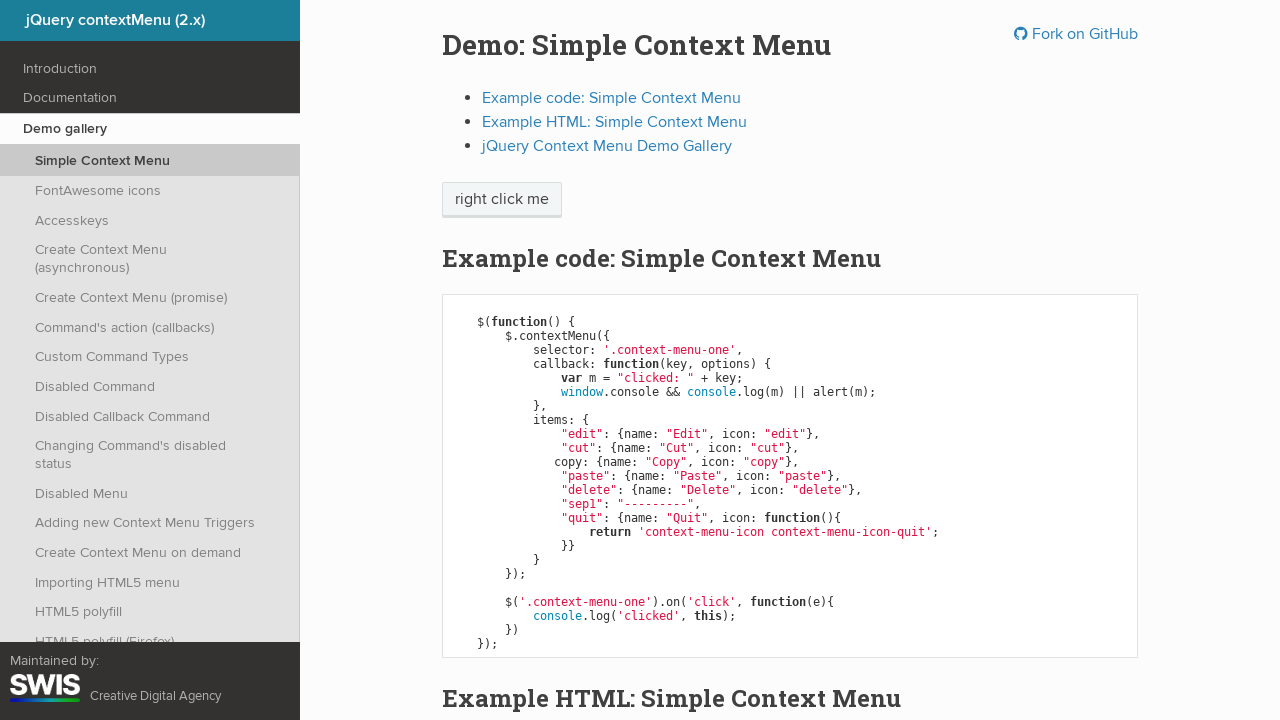

Alert dialog accepted
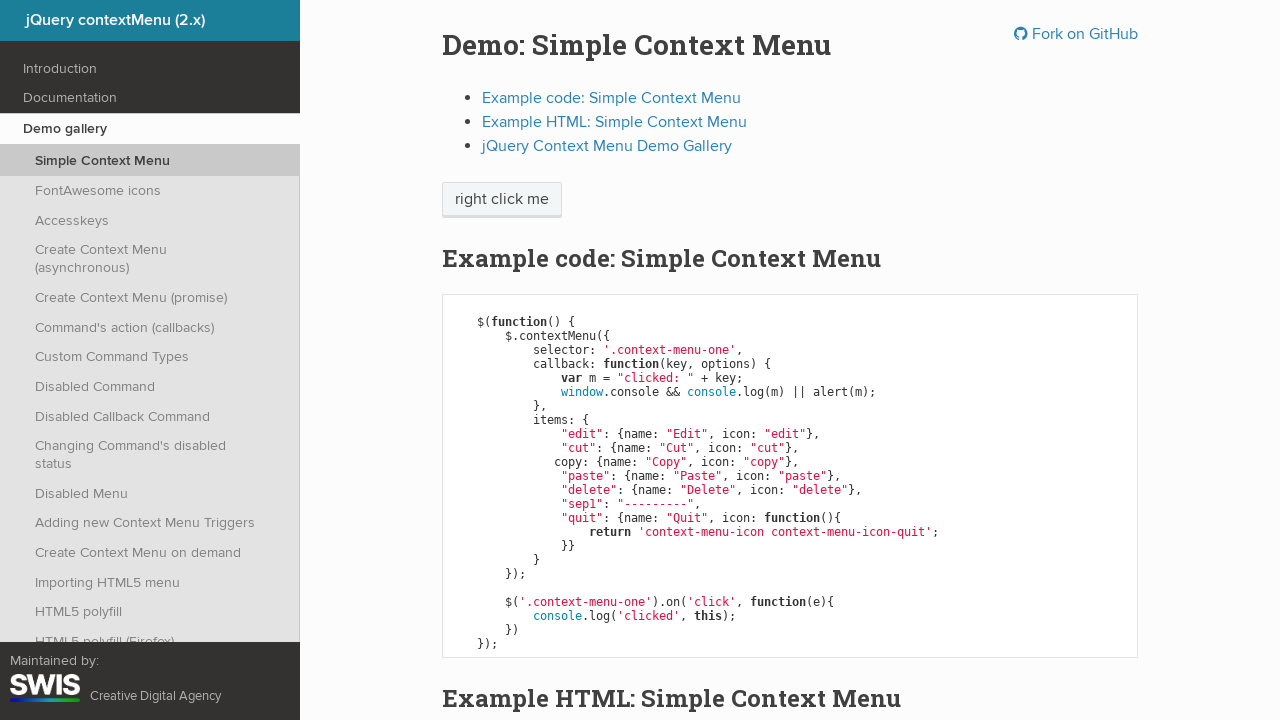

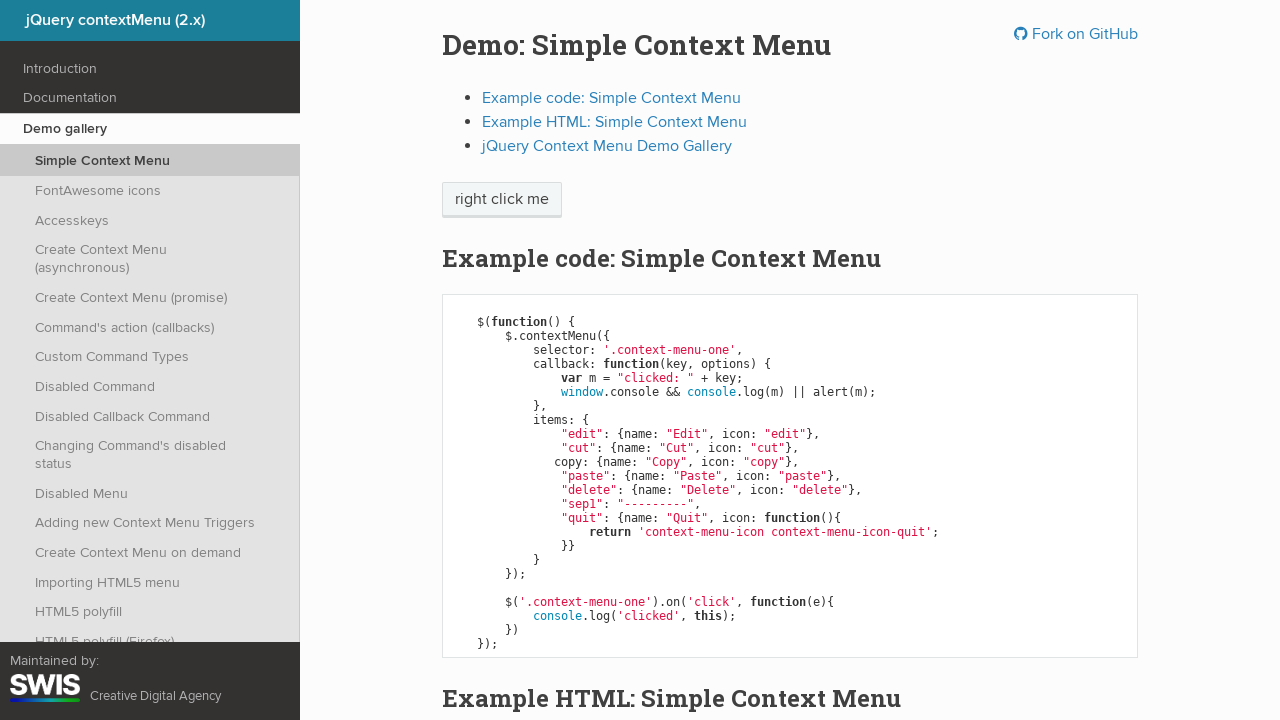